Tests window handling functionality by verifying text on the main page, clicking a link to open a new window, switching to the new window to verify its content, and then returning to the original window.

Starting URL: https://the-internet.herokuapp.com/windows

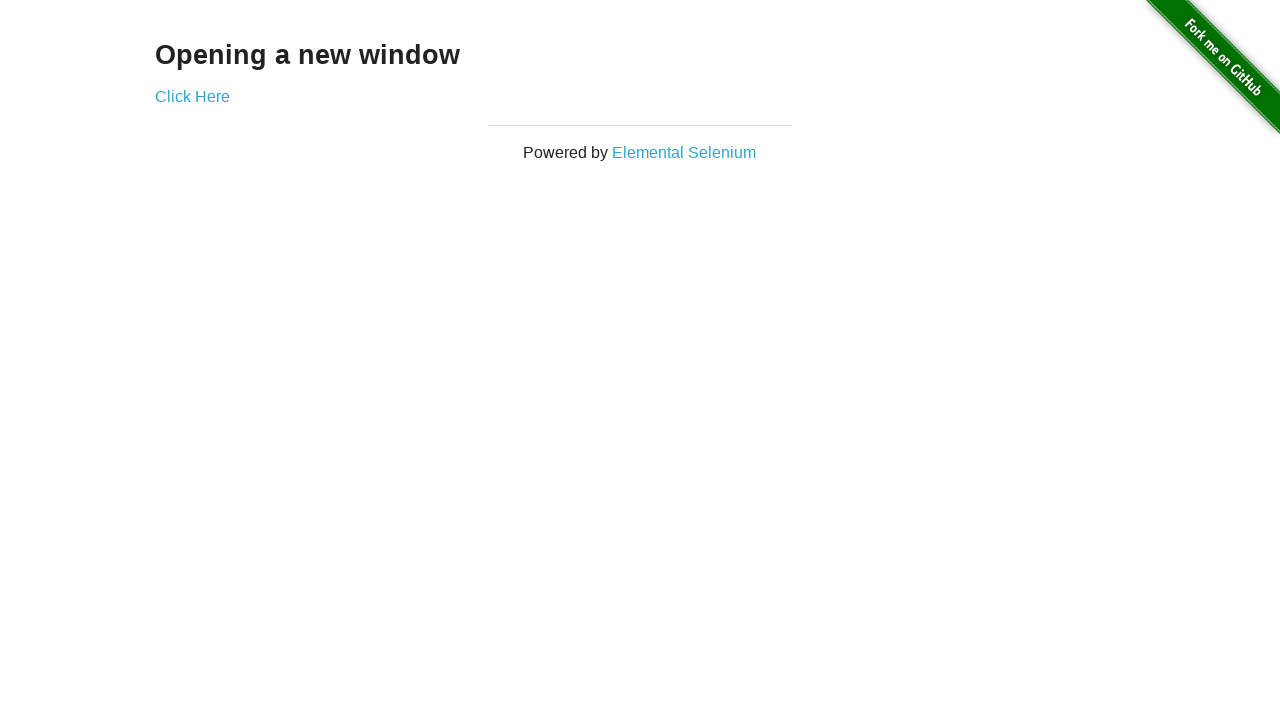

Verified main page heading is 'Opening a new window'
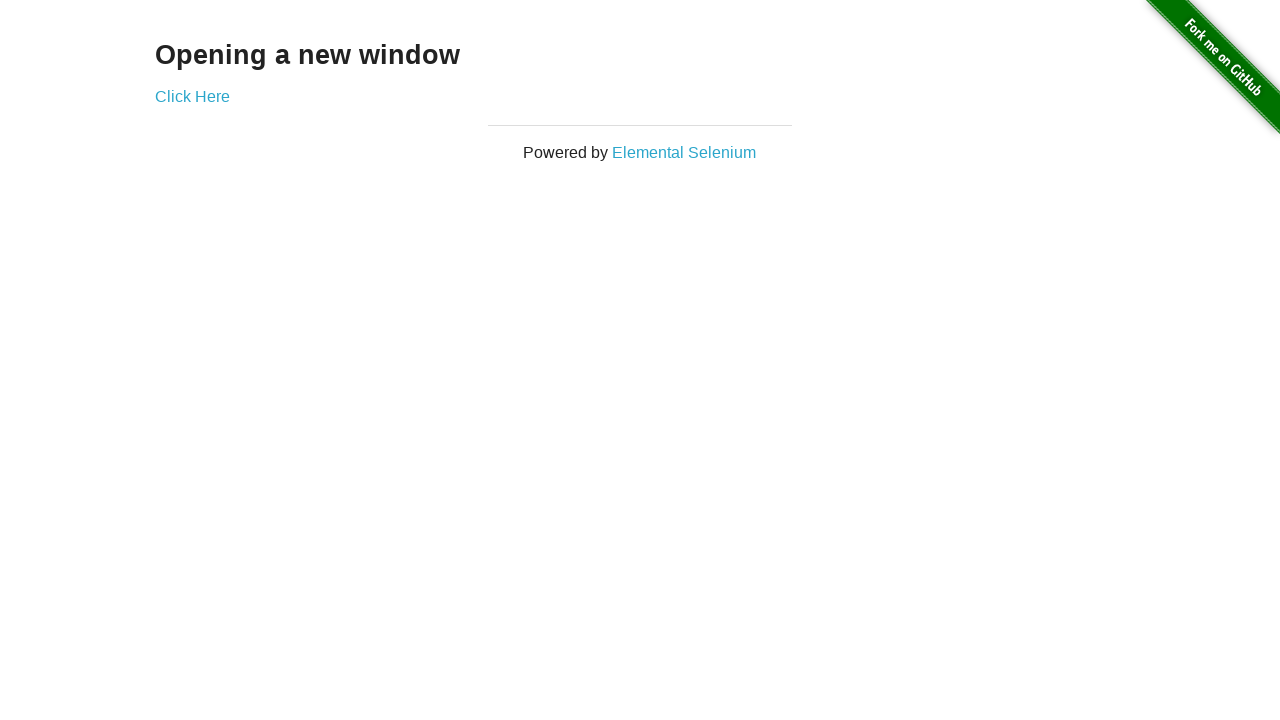

Verified main page title is 'The Internet'
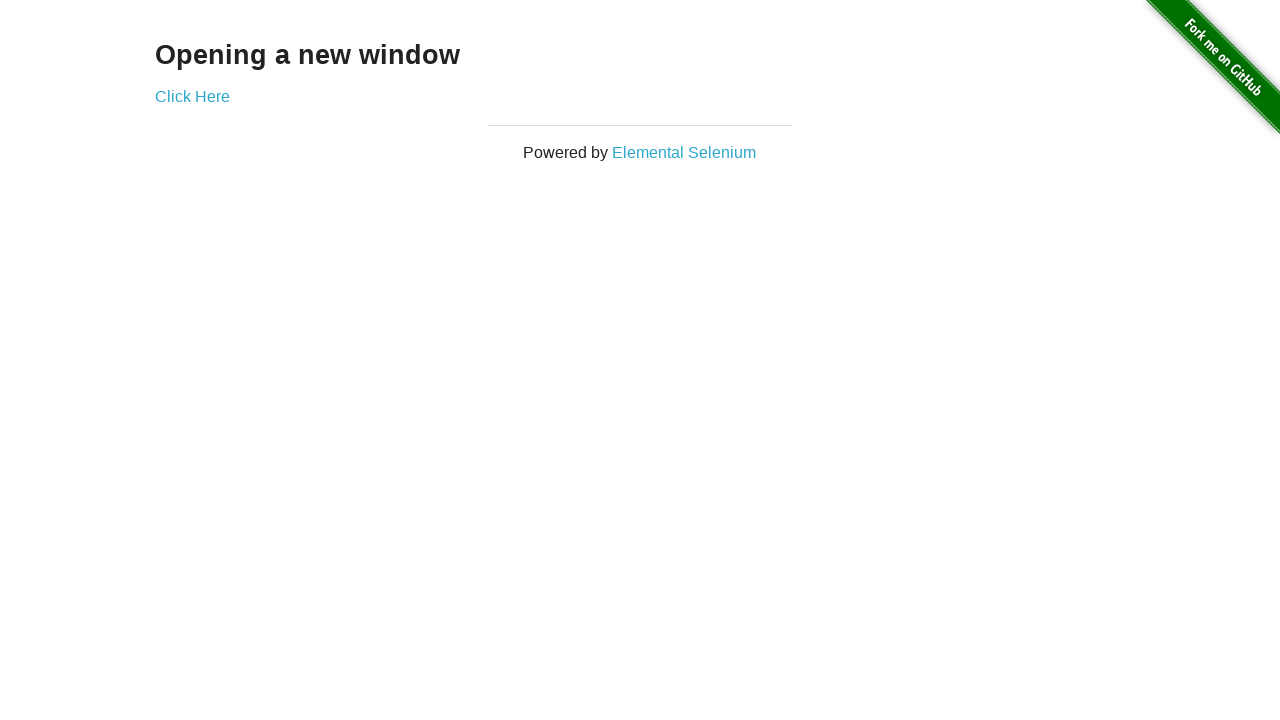

Clicked 'Click Here' button to open new window at (192, 96) on text='Click Here'
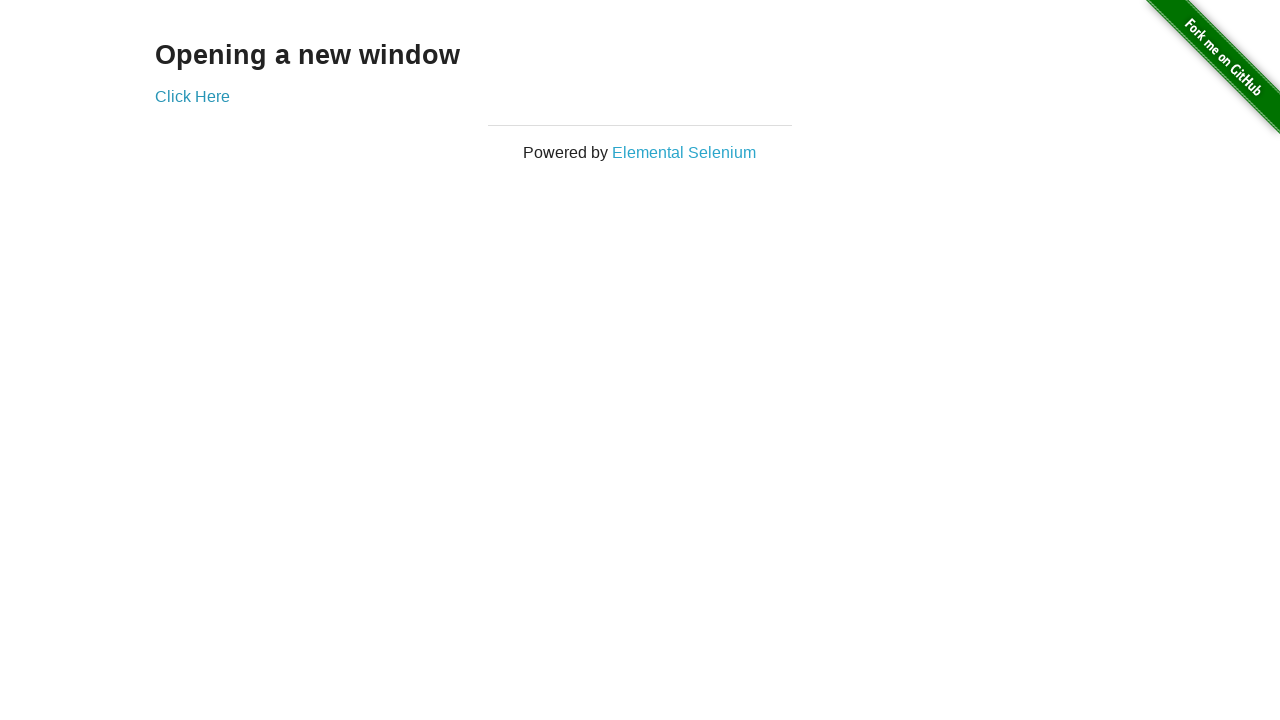

New window opened and captured
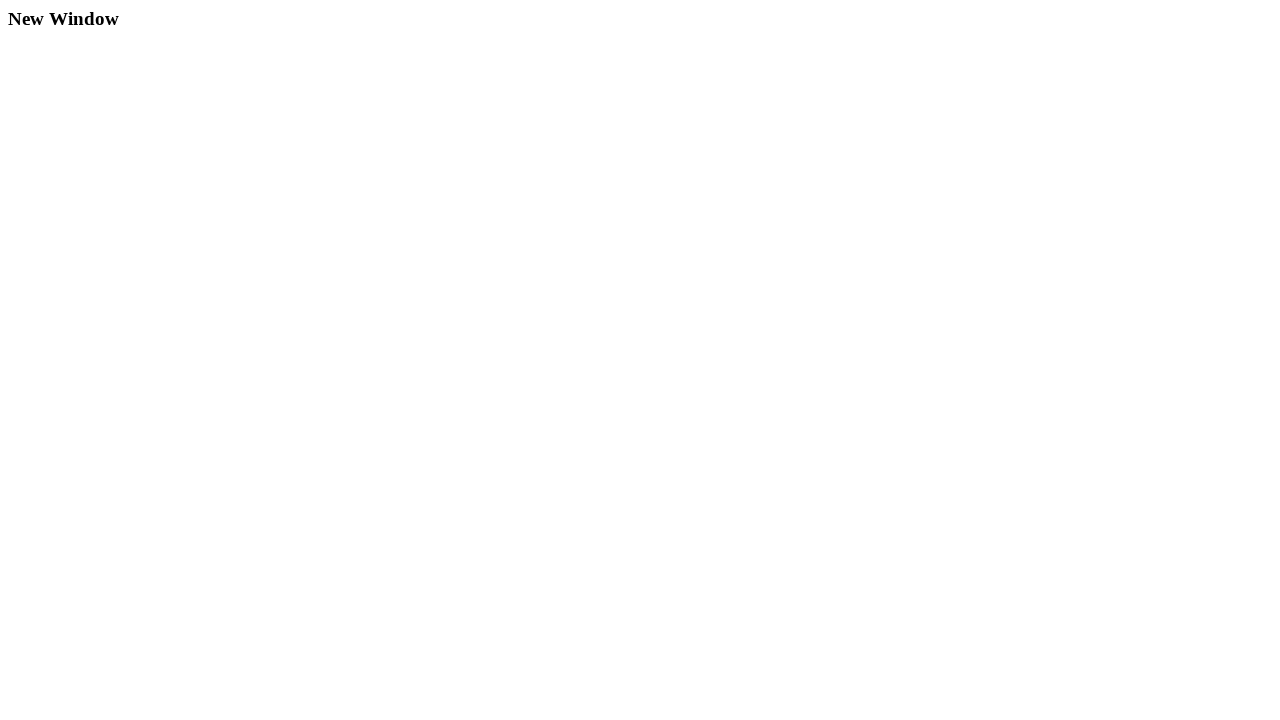

Verified new window title is 'New Window'
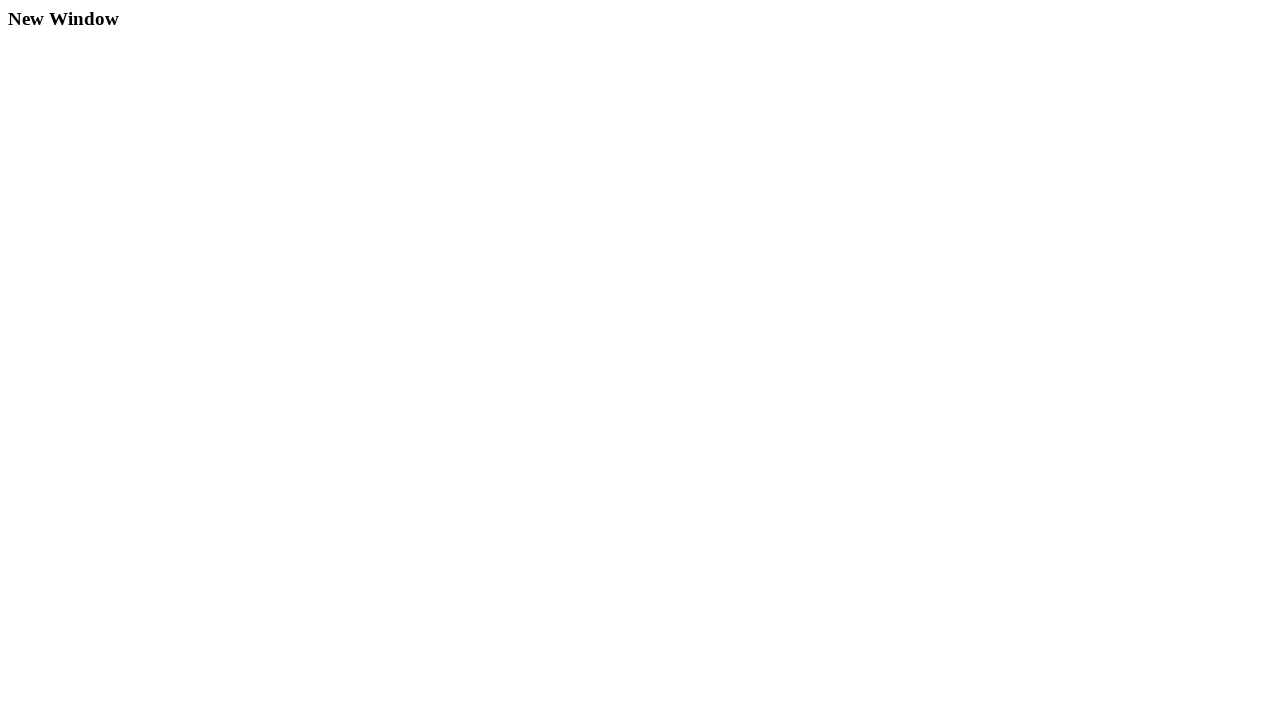

Verified new window heading is 'New Window'
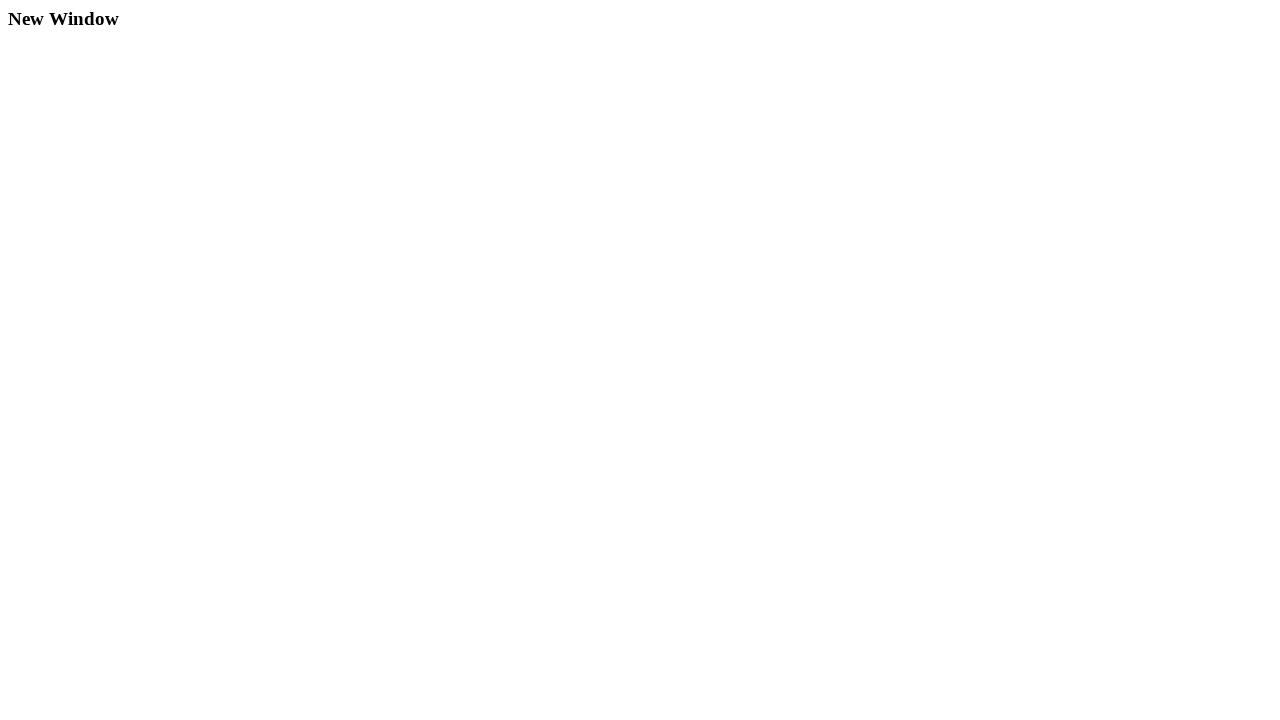

Switched back to original window and verified title is 'The Internet'
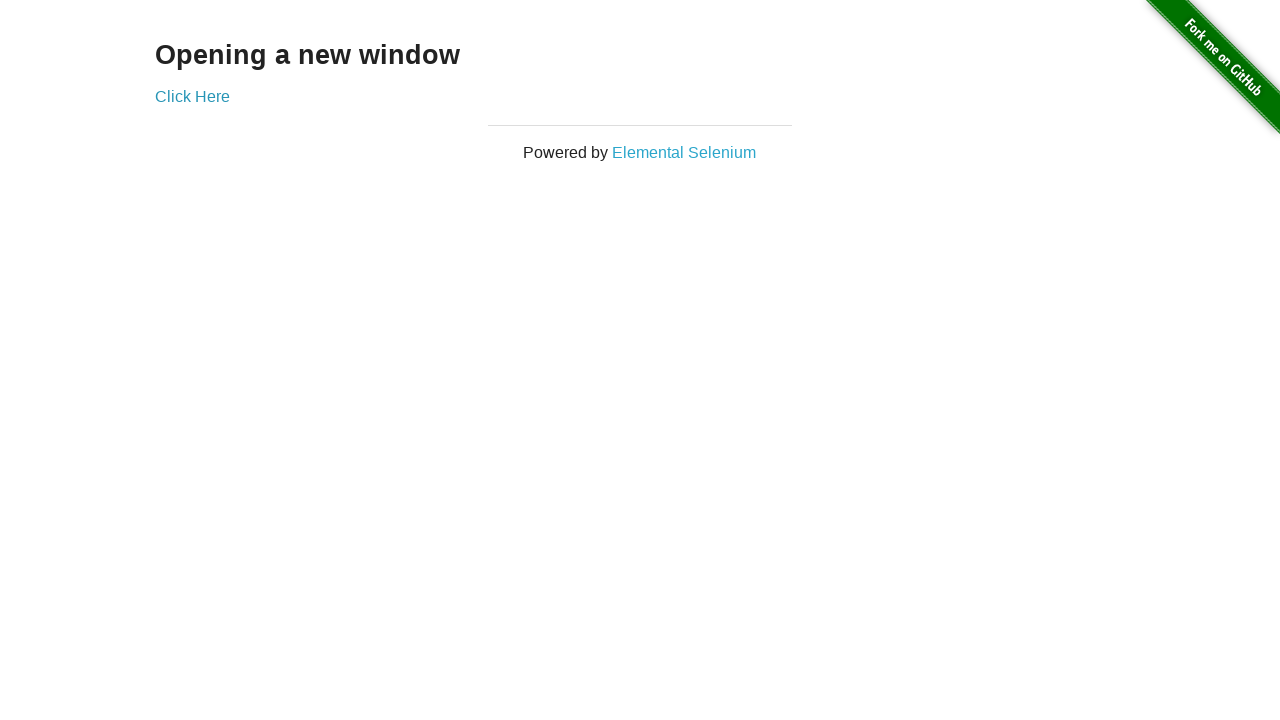

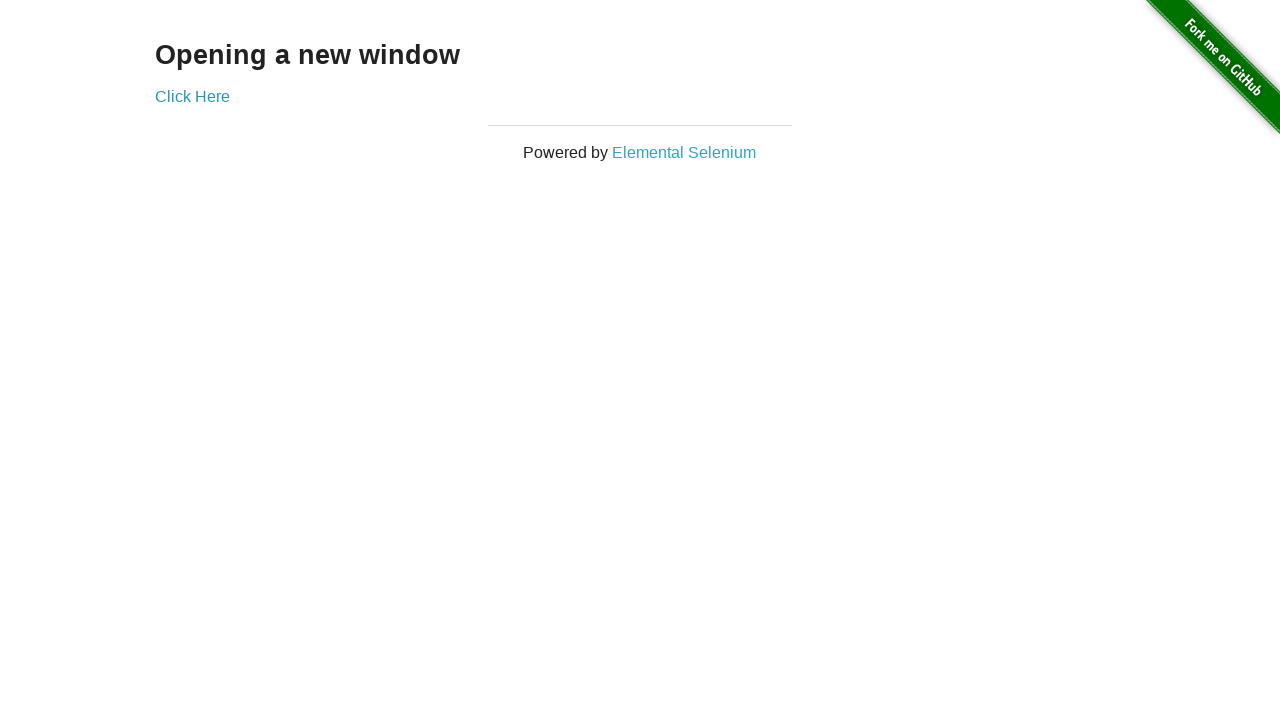